Tests various button interactions on the Leafground website including clicking buttons, checking if buttons are enabled, getting button positions and CSS properties, and hovering over buttons to observe color changes

Starting URL: https://www.leafground.com/dashboard.xhtml

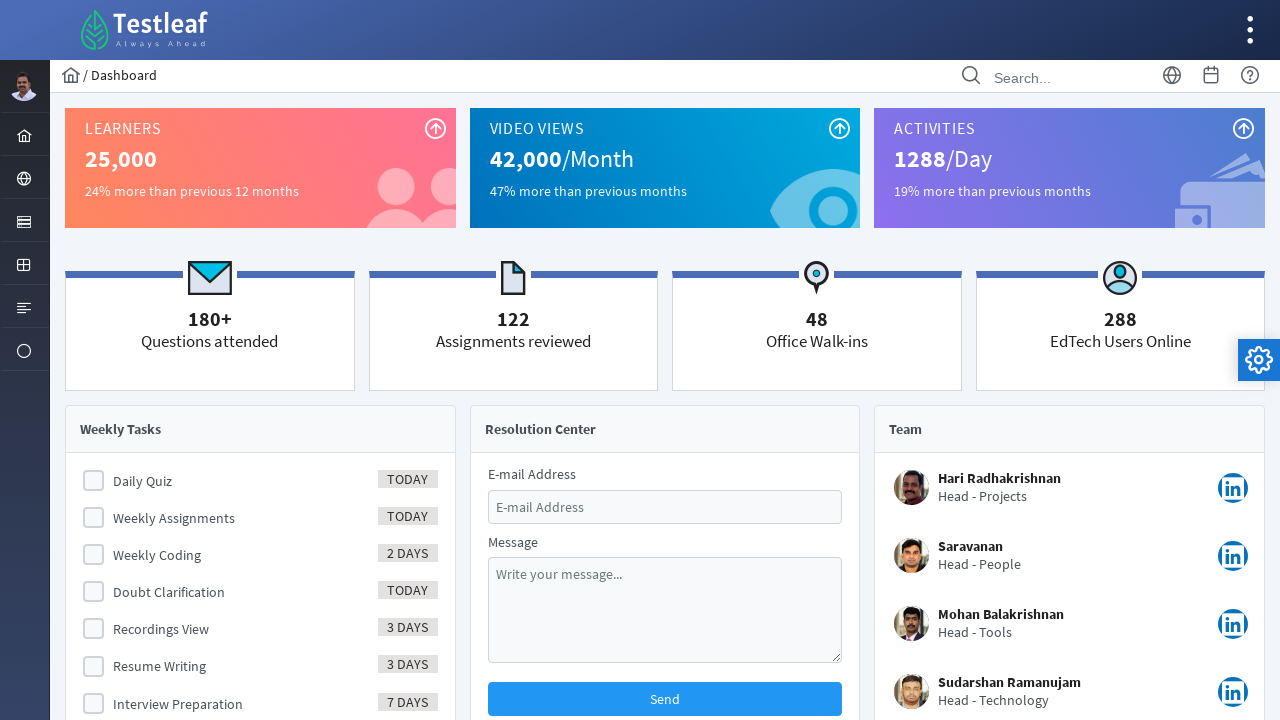

Clicked menu option to expand it at (24, 222) on //*[@id="menuform:j_idt40"]/a/i[1]
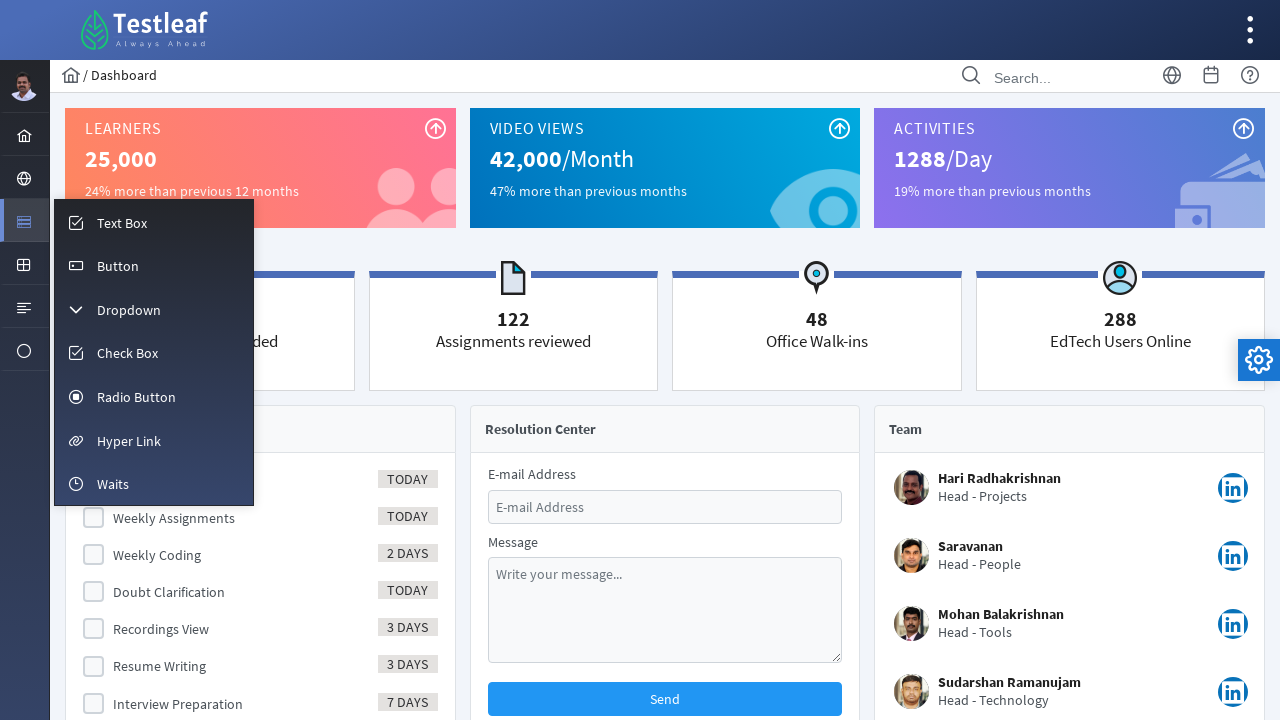

Clicked button option in the menu at (154, 265) on //*[@id="menuform:m_button"]/a
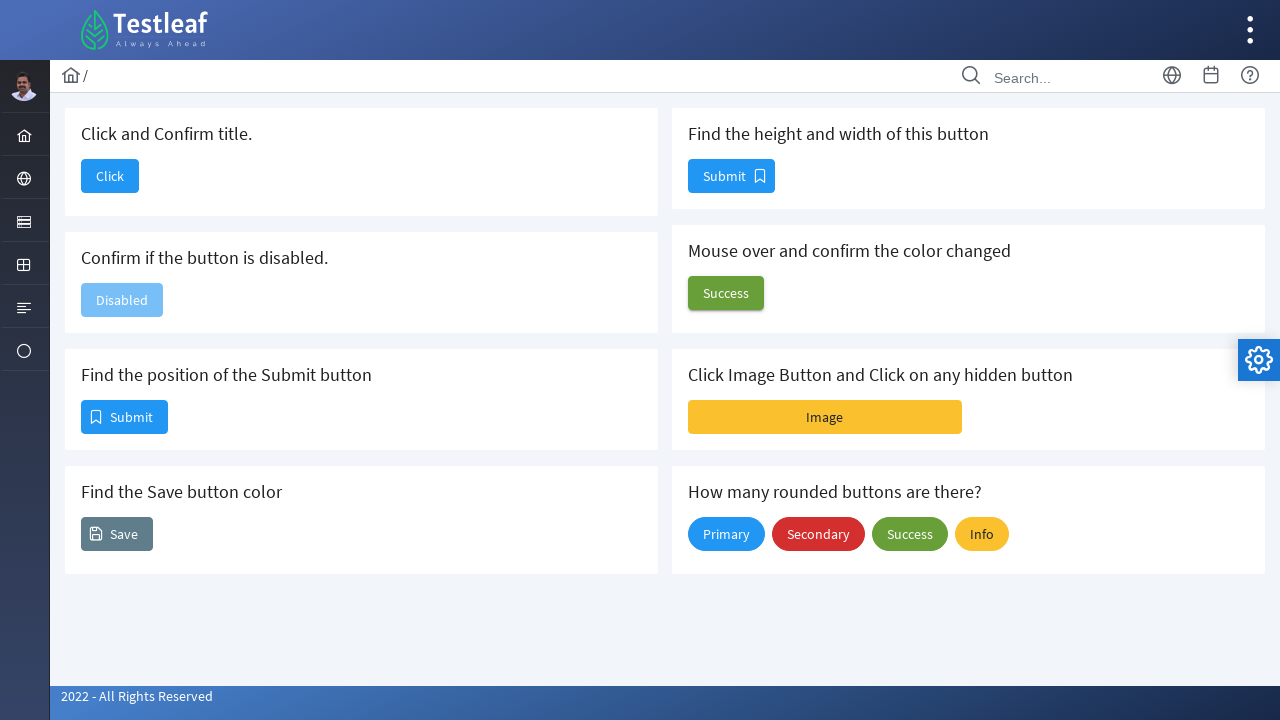

Button page loaded successfully
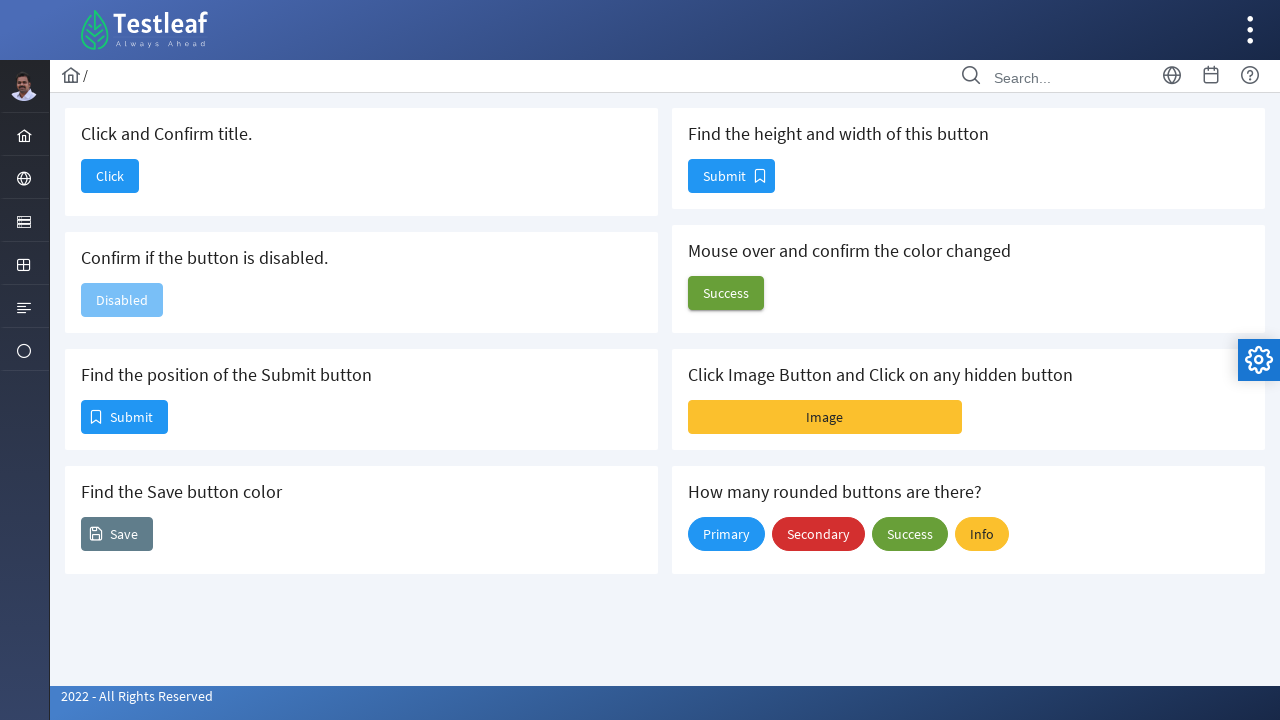

Clicked the first button (j_idt88:j_idt90) at (110, 176) on xpath=//button[@id='j_idt88:j_idt90'][@name='j_idt88:j_idt90']
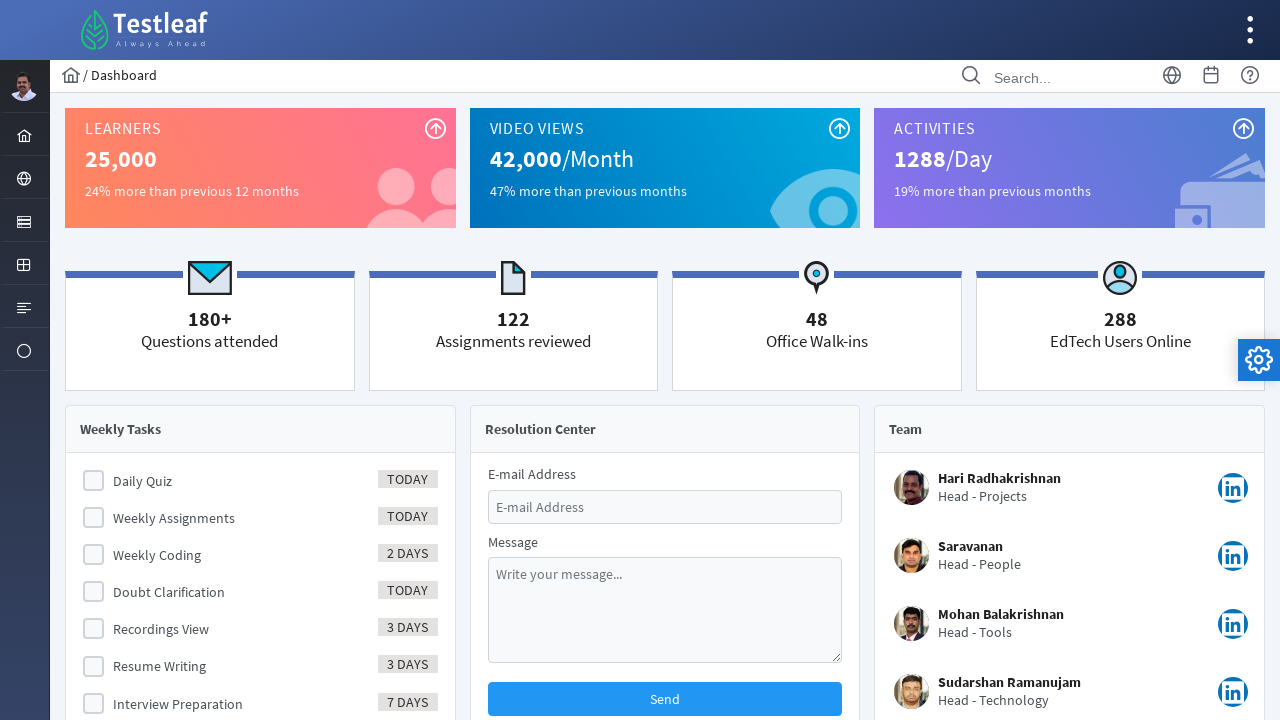

Navigated to button page
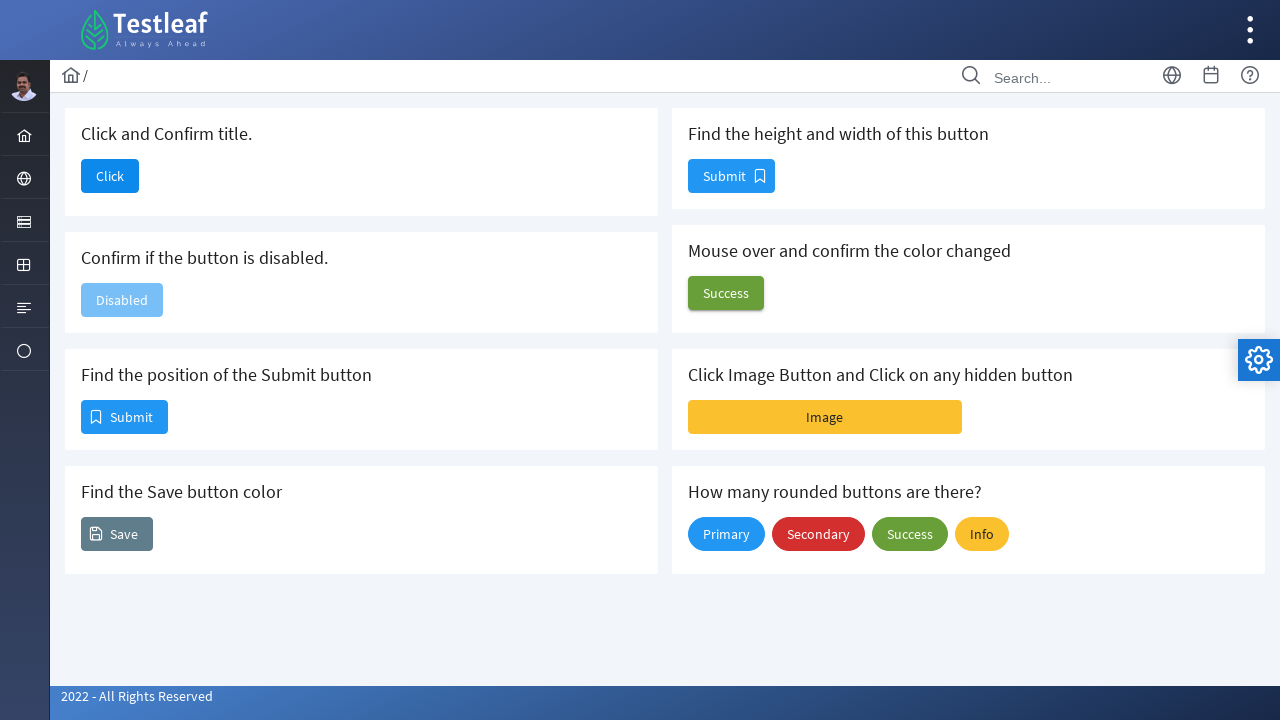

Button b2 (j_idt88:j_idt92) is disabled
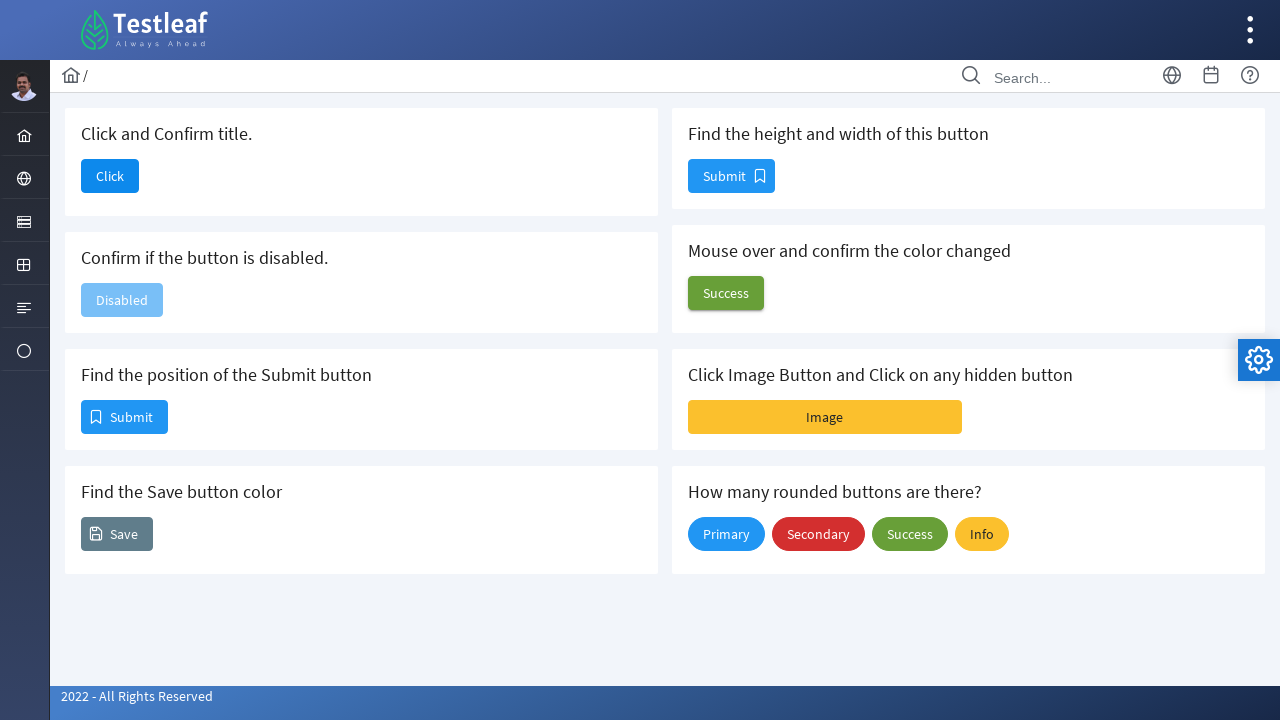

Retrieved position of button b3 (j_idt88:j_idt94): x=81, y=400
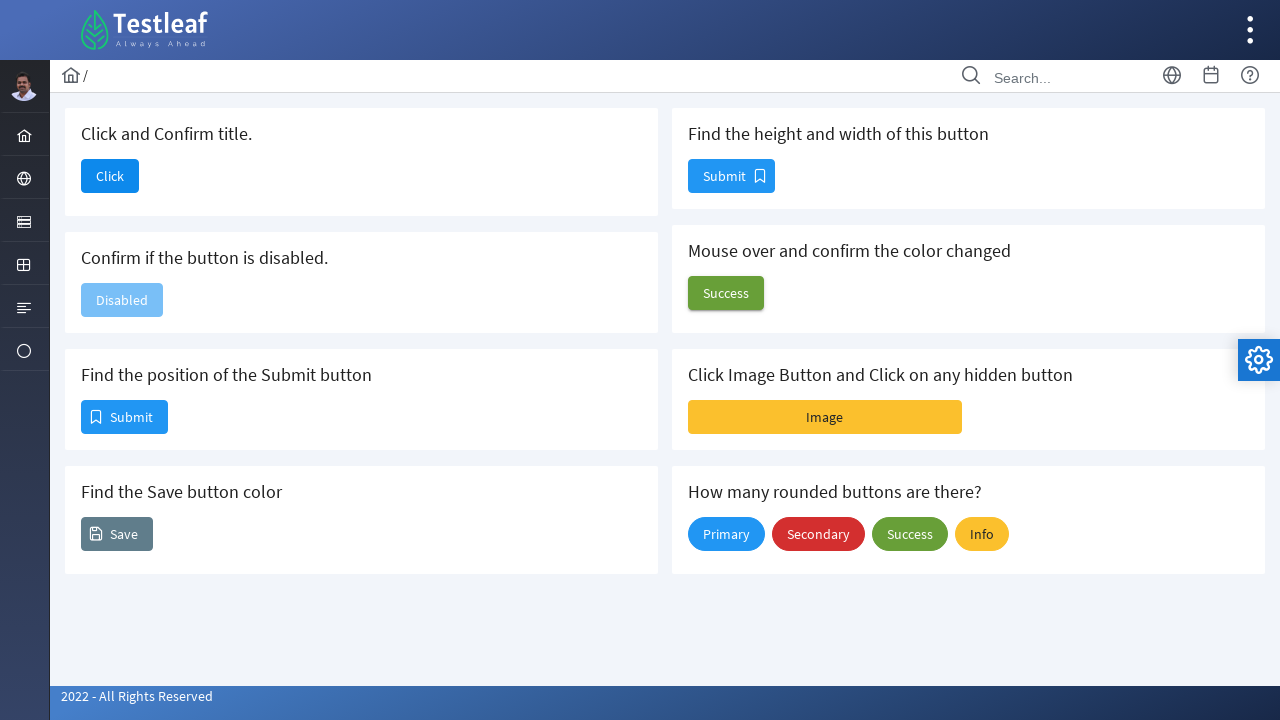

Retrieved CSS background property of button b4 (j_idt88:j_idt96): rgb(96, 125, 139) none repeat scroll 0% 0% / auto padding-box border-box
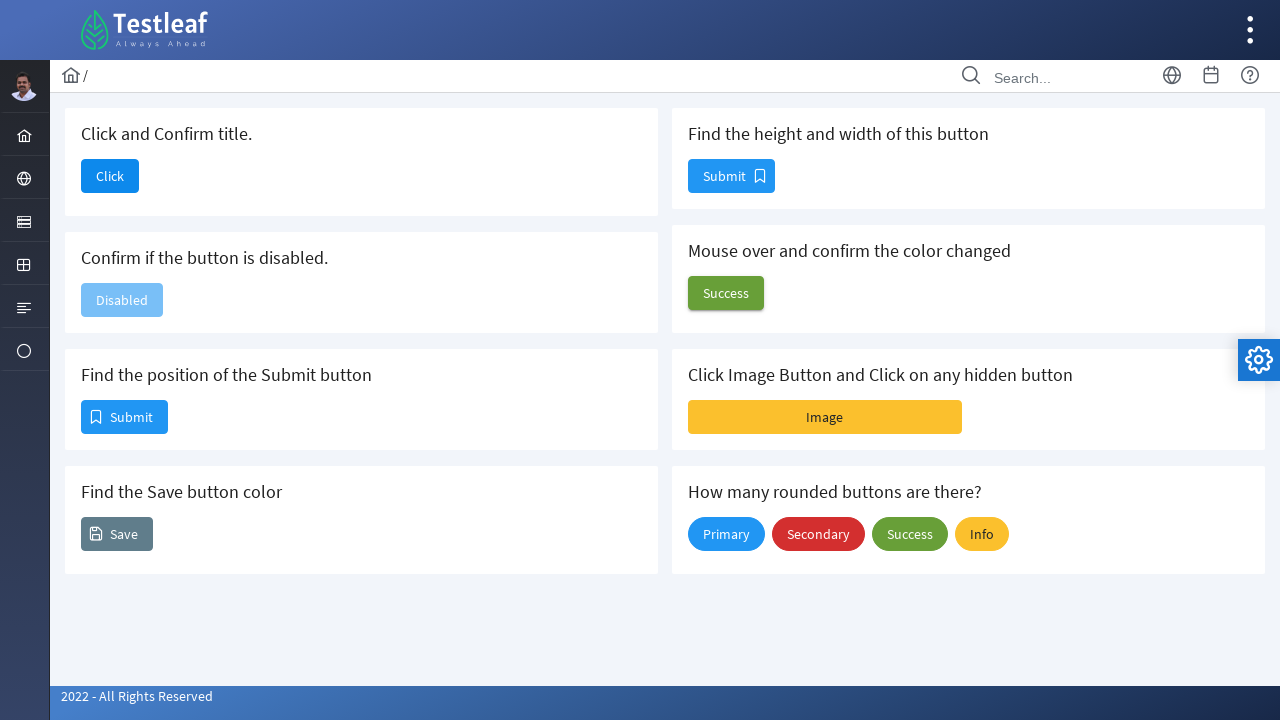

Retrieved color of button b5 (j_idt88:j_idt100) before hover: rgb(104, 159, 56) none repeat scroll 0% 0% / auto padding-box border-box
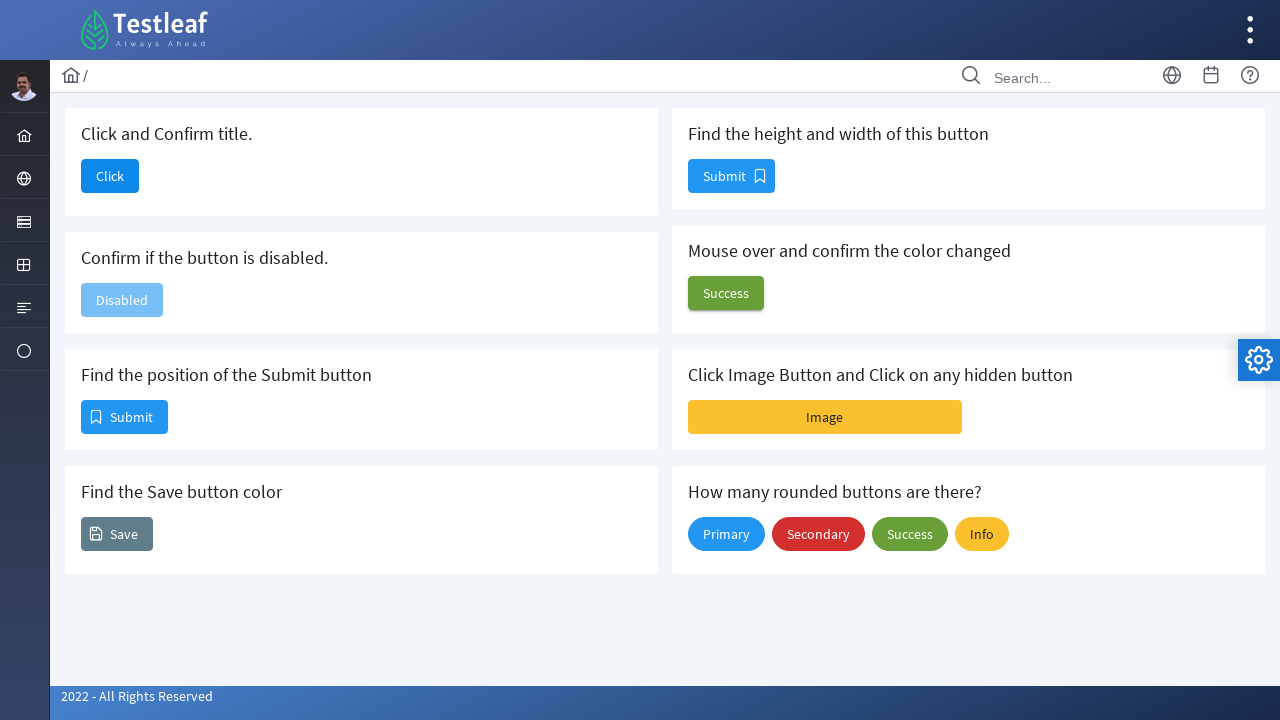

Hovered over button b5 (j_idt88:j_idt100) at (726, 293) on xpath=//button[@id='j_idt88:j_idt100']
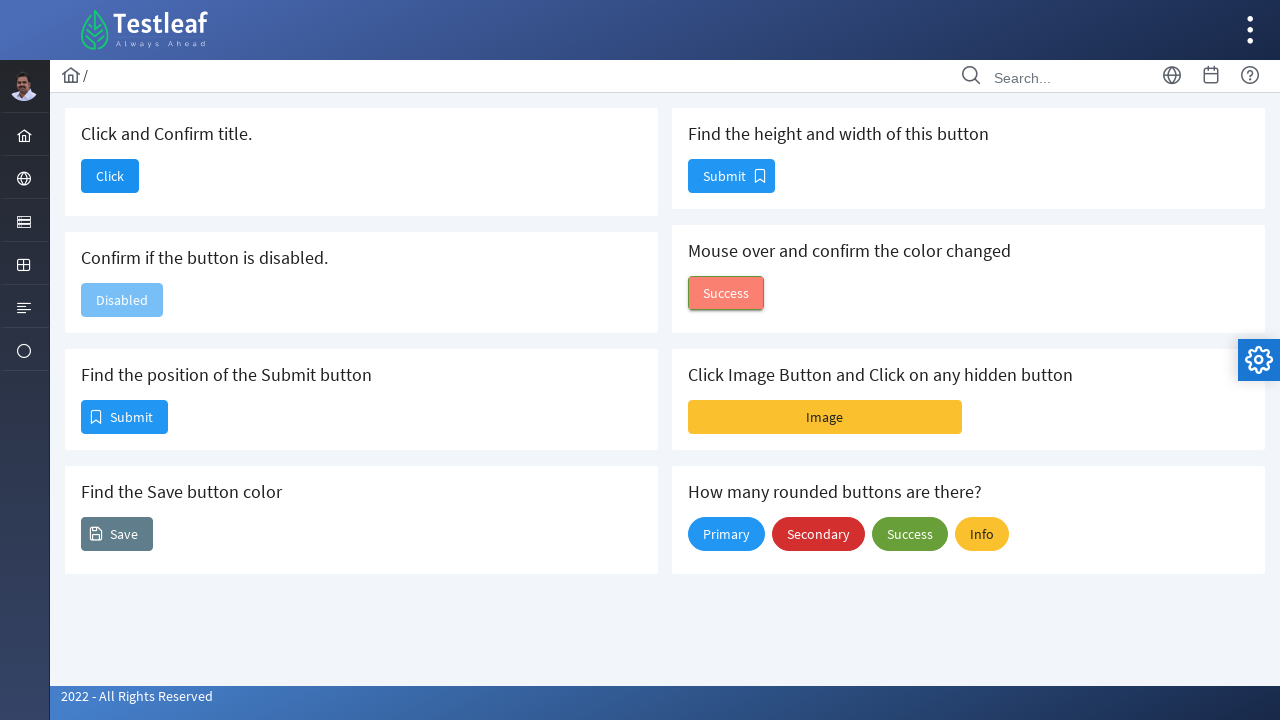

Retrieved color of button b5 (j_idt88:j_idt100) after hover: rgb(94, 143, 50) none repeat scroll 0% 0% / auto padding-box border-box
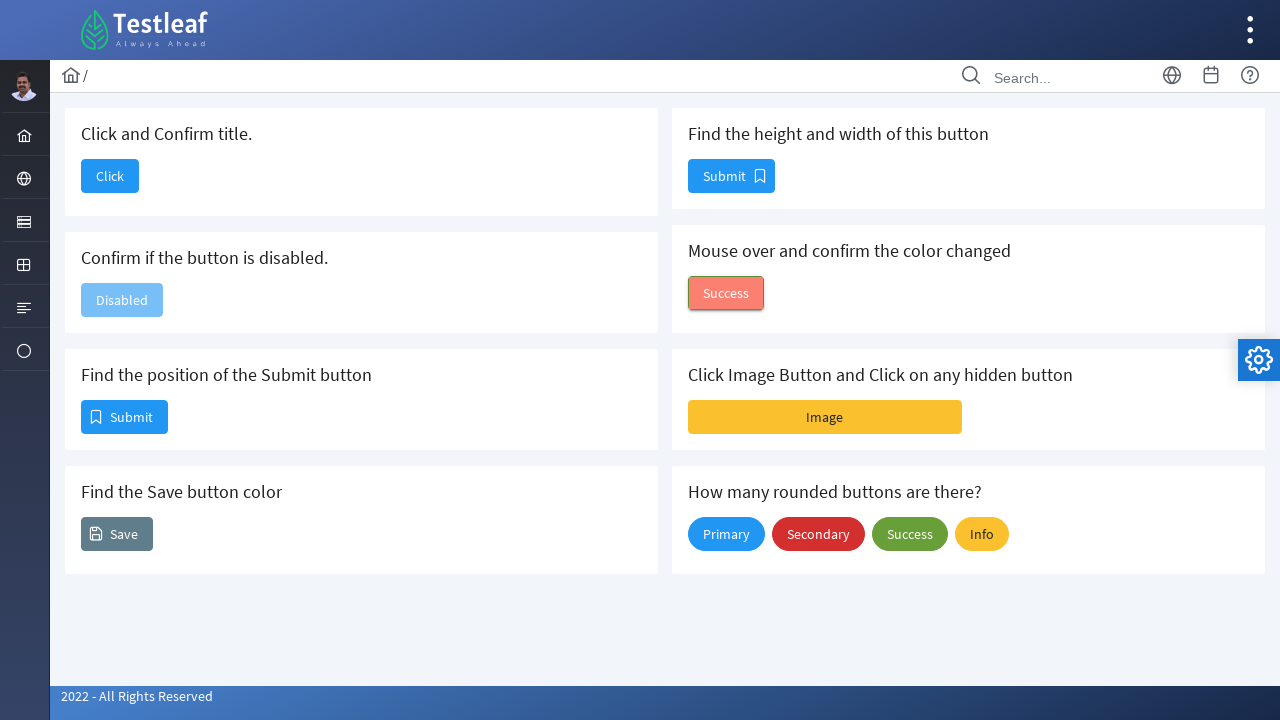

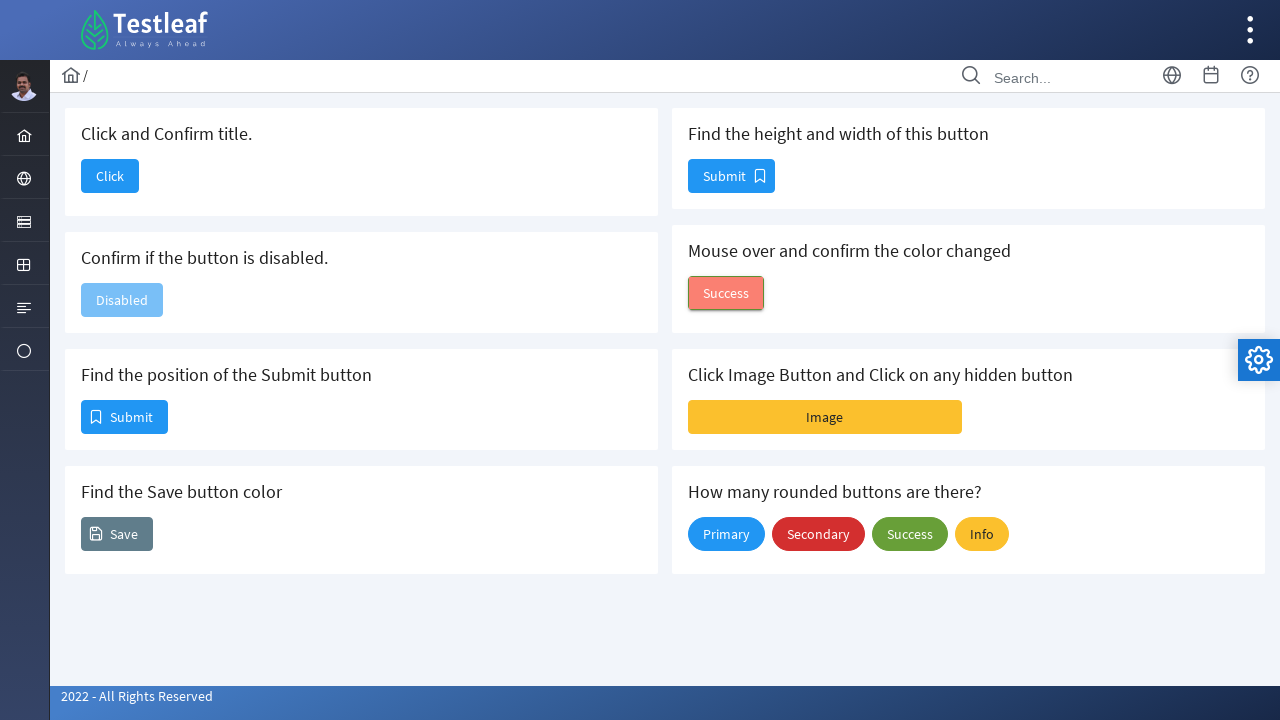